Tests checkbox functionality by navigating to the checkboxes page and toggling two checkboxes through various states (checked/unchecked) to verify they can be interacted with properly.

Starting URL: http://the-internet.herokuapp.com/

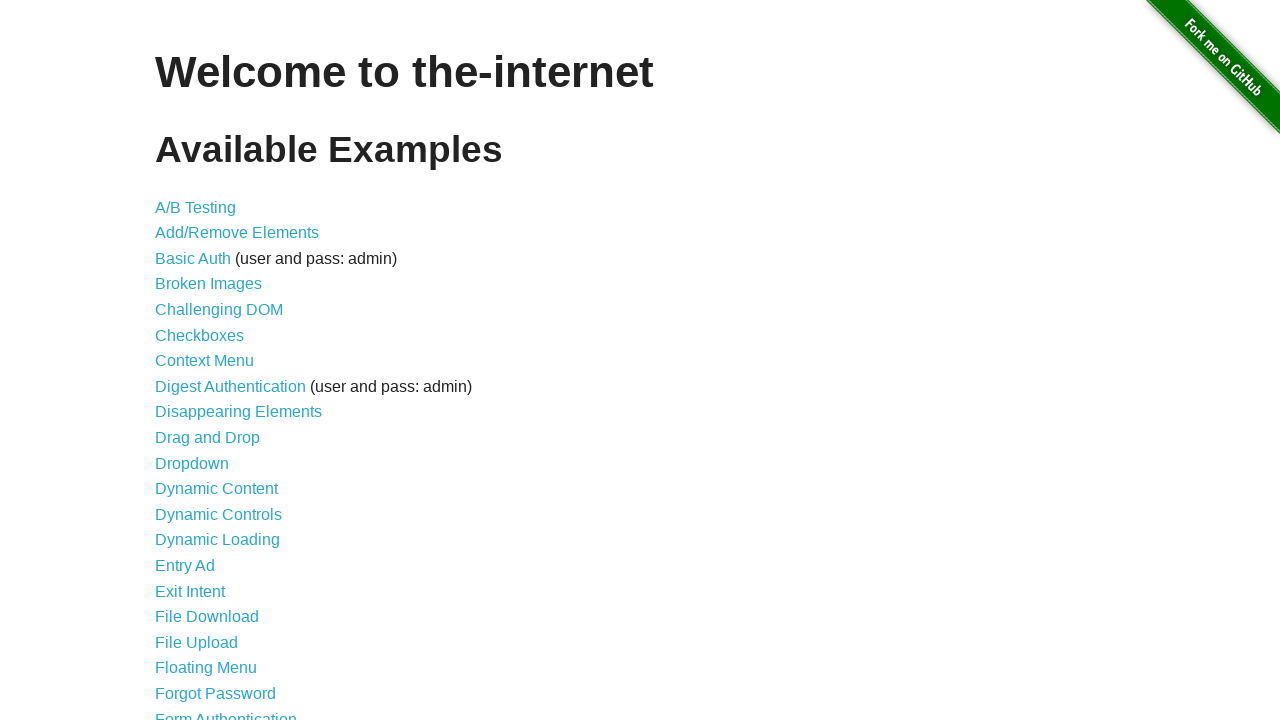

Clicked on Checkboxes link to navigate to checkboxes page at (200, 335) on text=Checkboxes
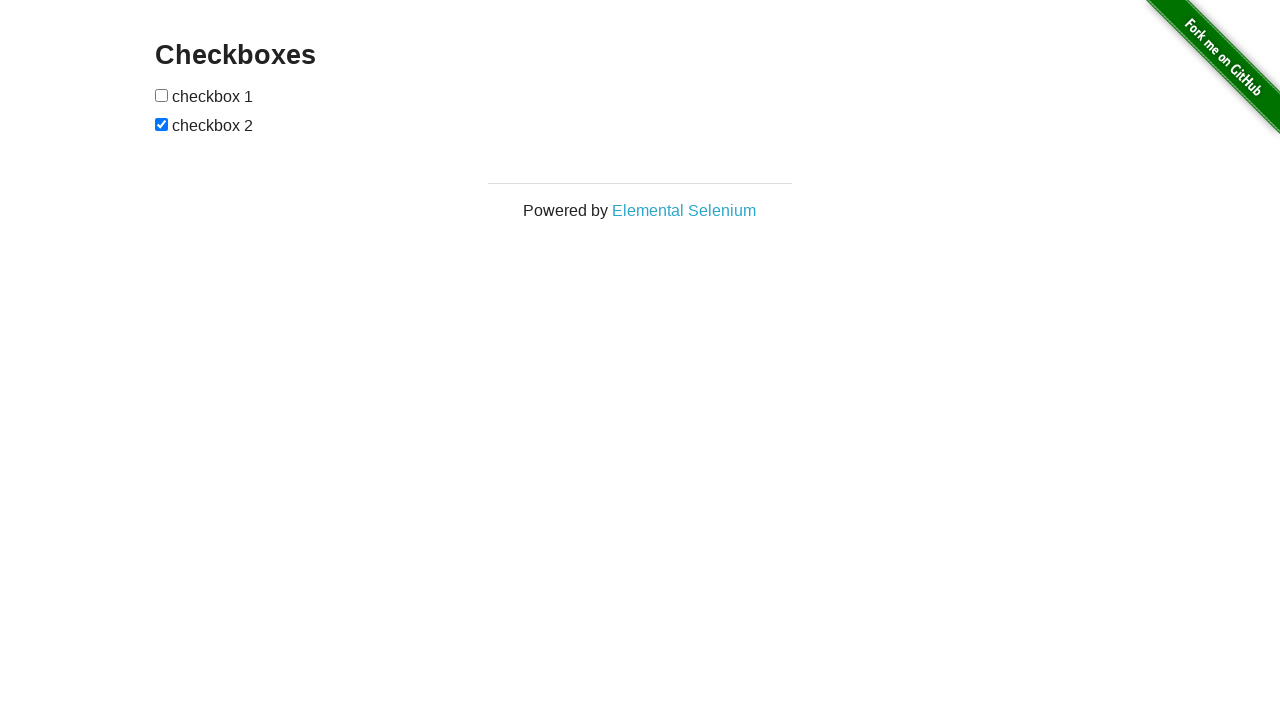

Checkboxes loaded and are visible
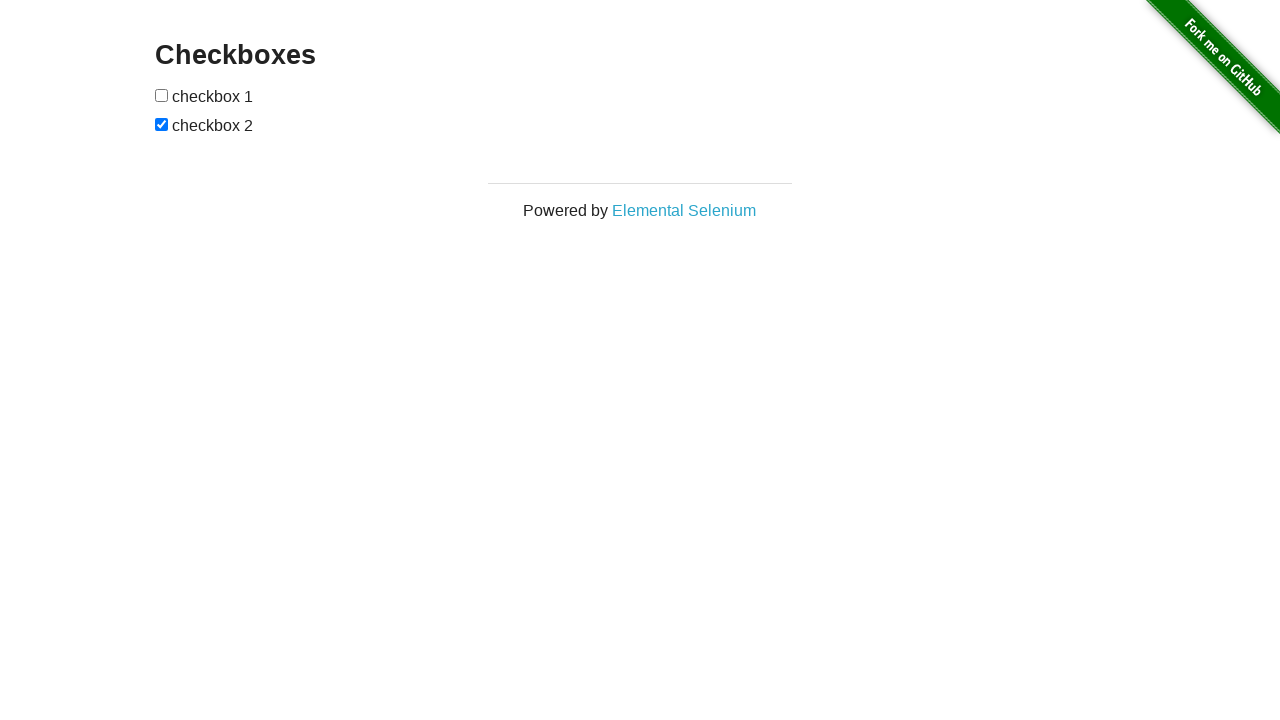

Located first checkbox element
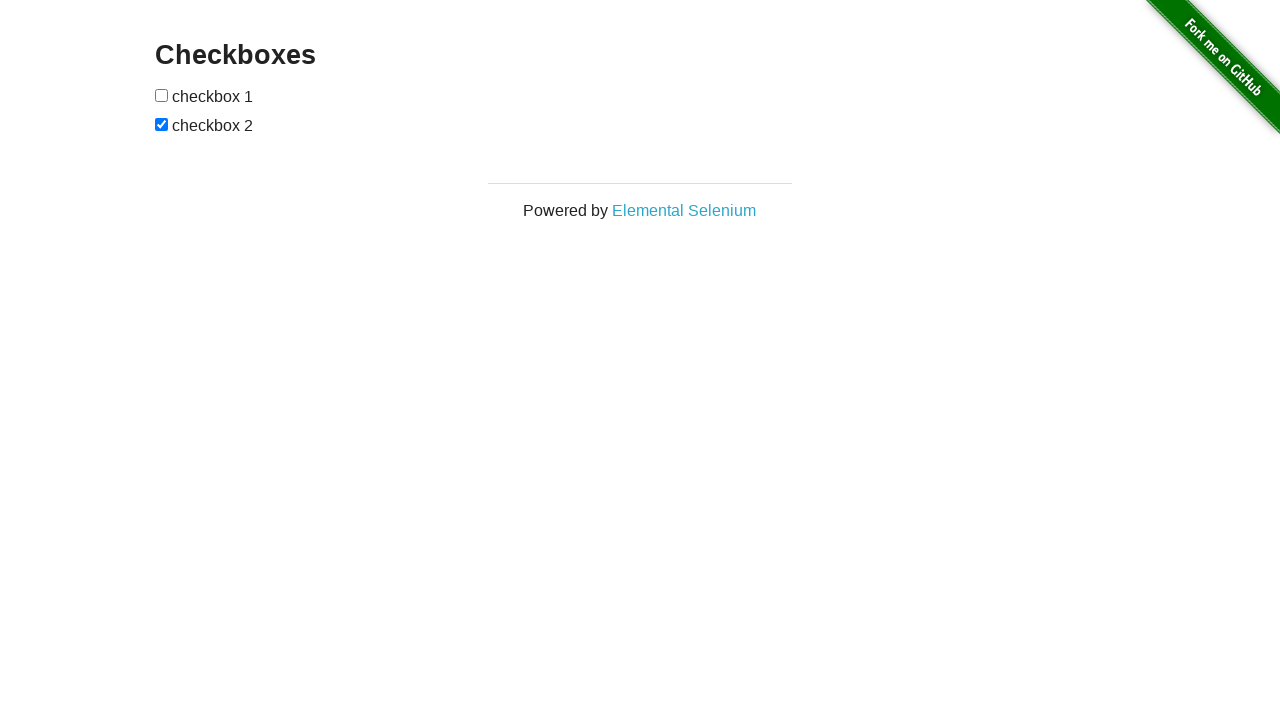

Located second checkbox element
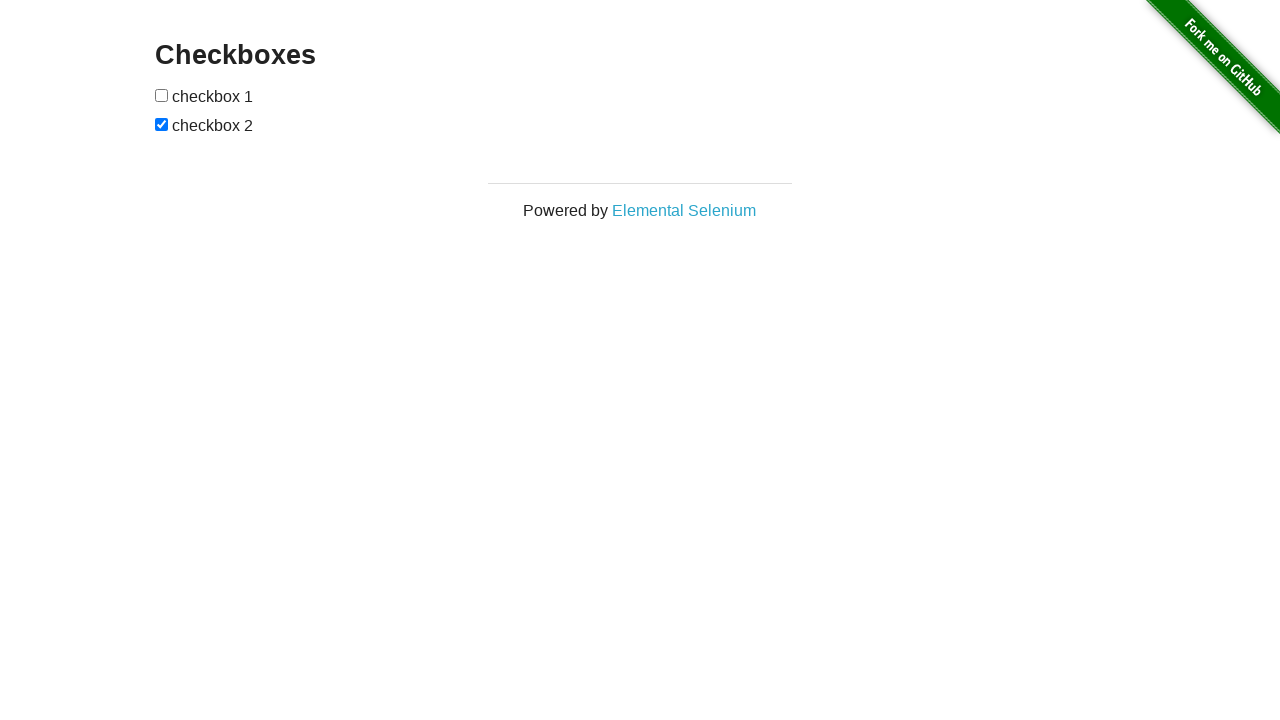

First checkbox was unchecked; clicked to check it at (162, 95) on input[type='checkbox'] >> nth=0
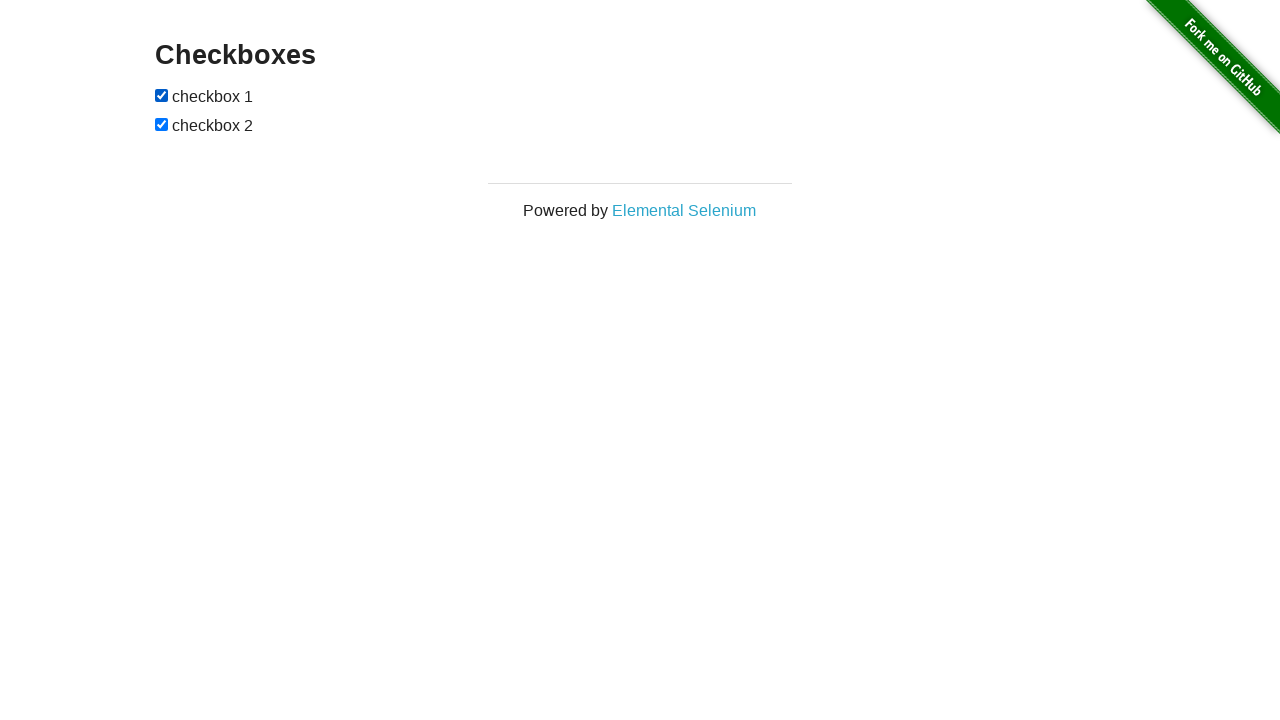

First checkbox is already checked; no action needed
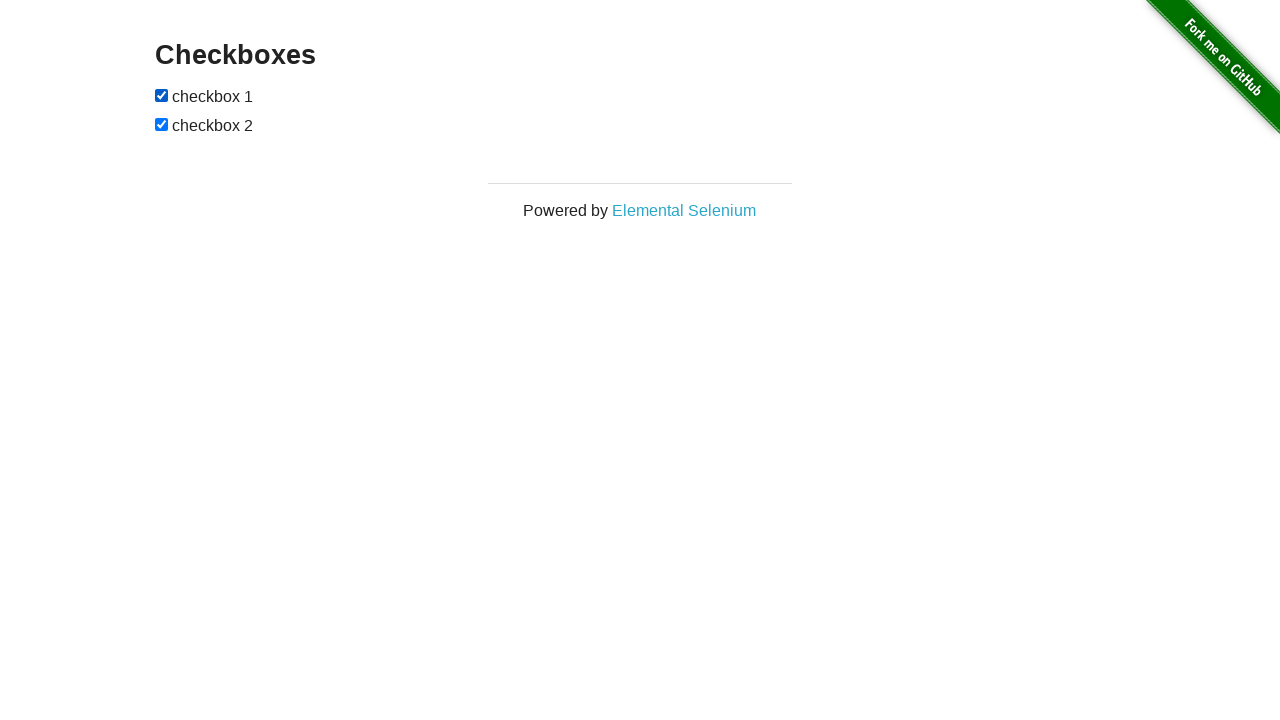

Second checkbox is already checked; no action needed
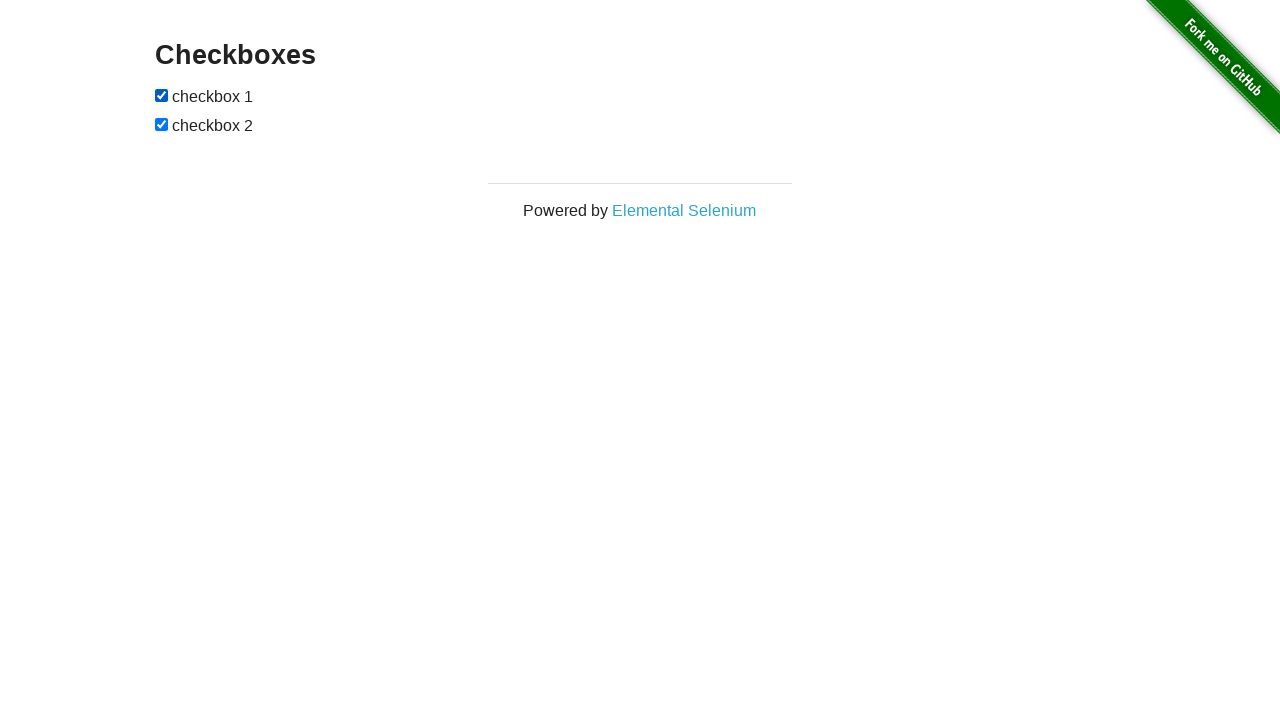

Second checkbox was checked; clicked to uncheck it at (162, 124) on input[type='checkbox'] >> nth=1
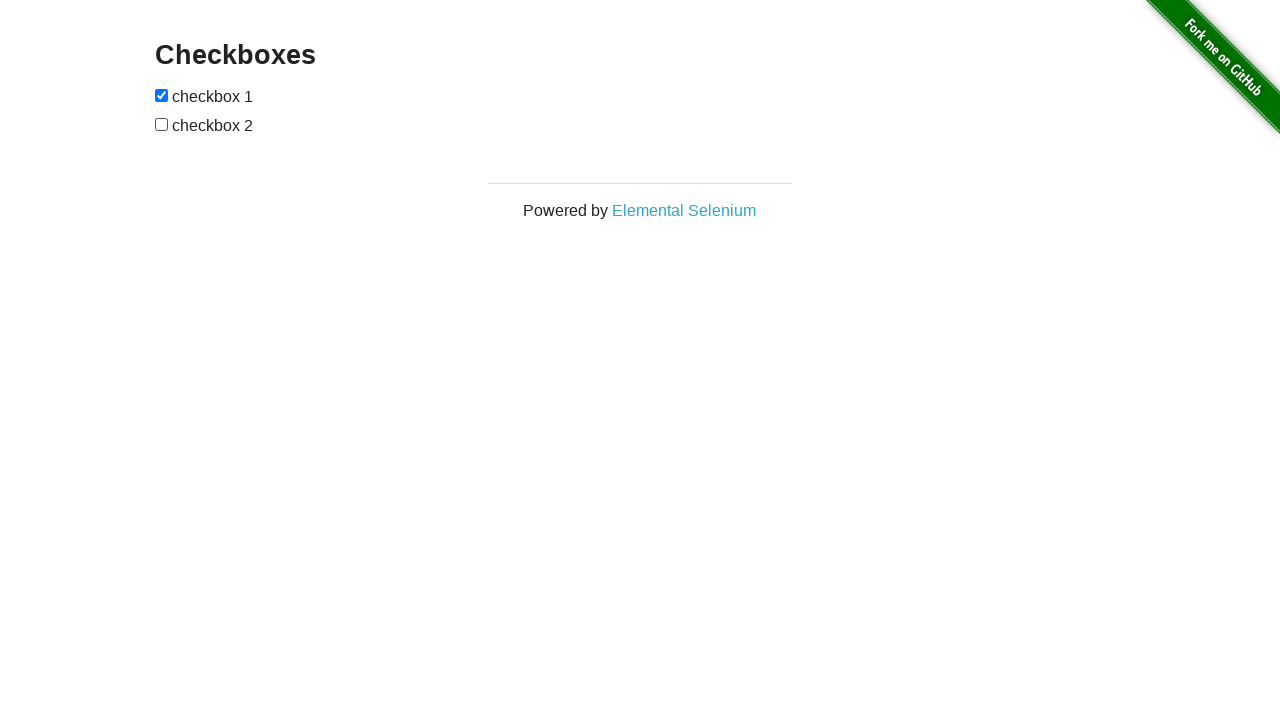

Second checkbox is already unchecked; no action needed
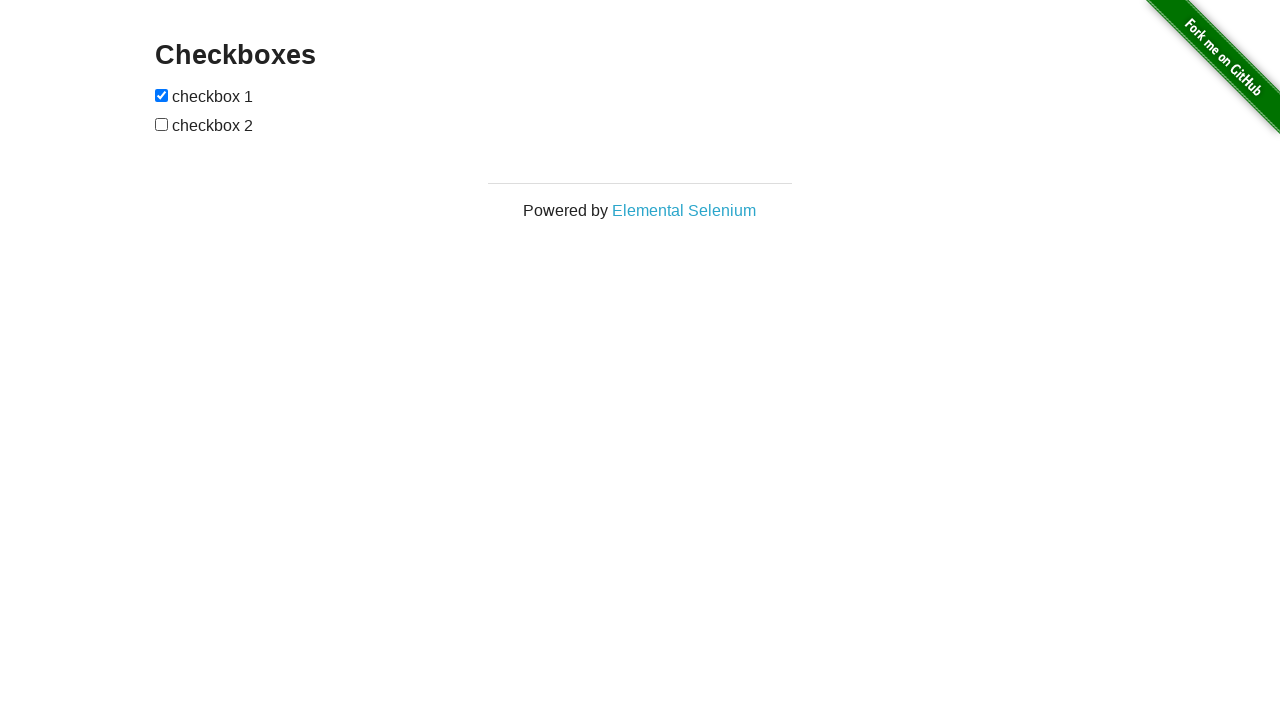

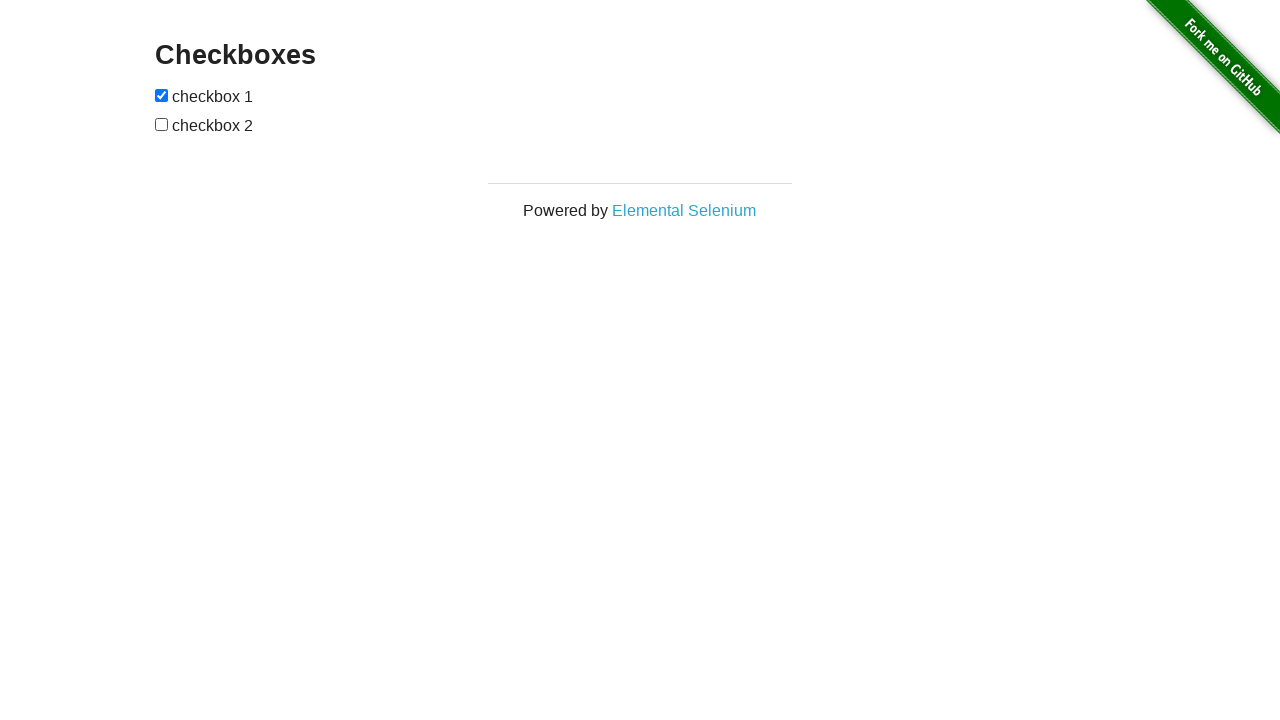